Tests drag and drop functionality by switching to an iframe and dragging a draggable element onto a droppable target on the jQuery UI demo page

Starting URL: https://jqueryui.com/droppable/

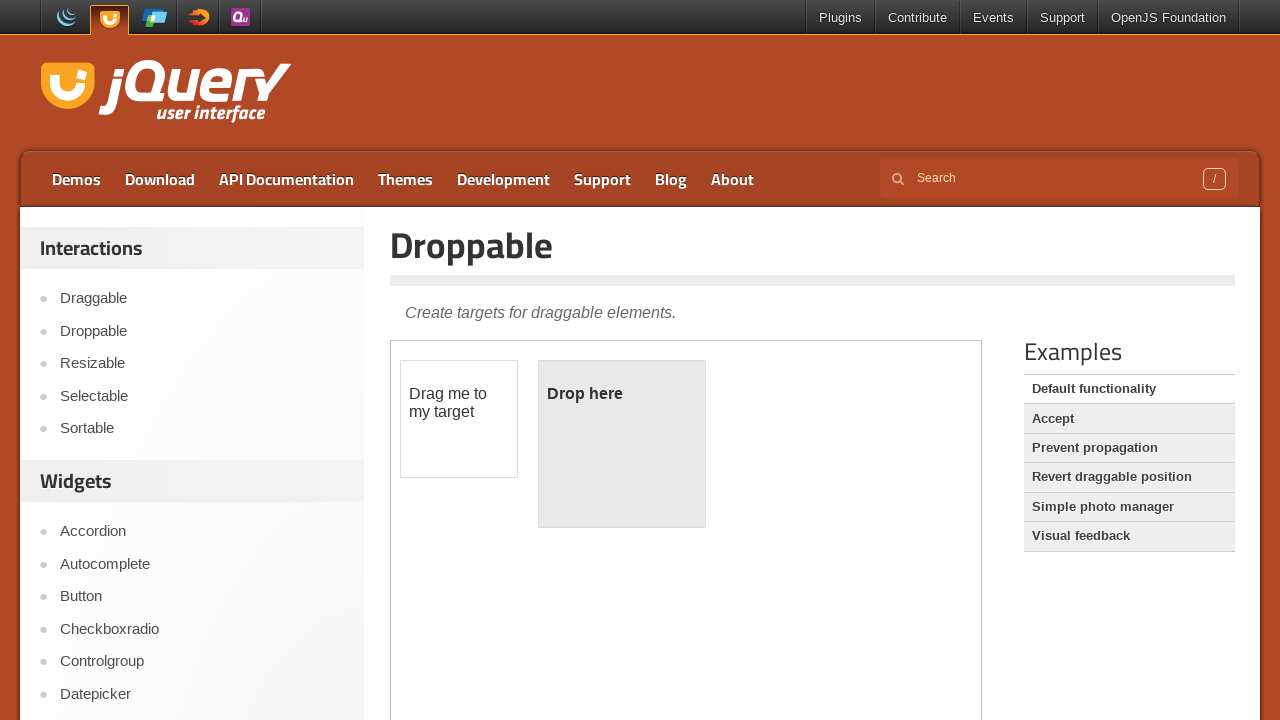

Located the iframe containing the drag and drop demo
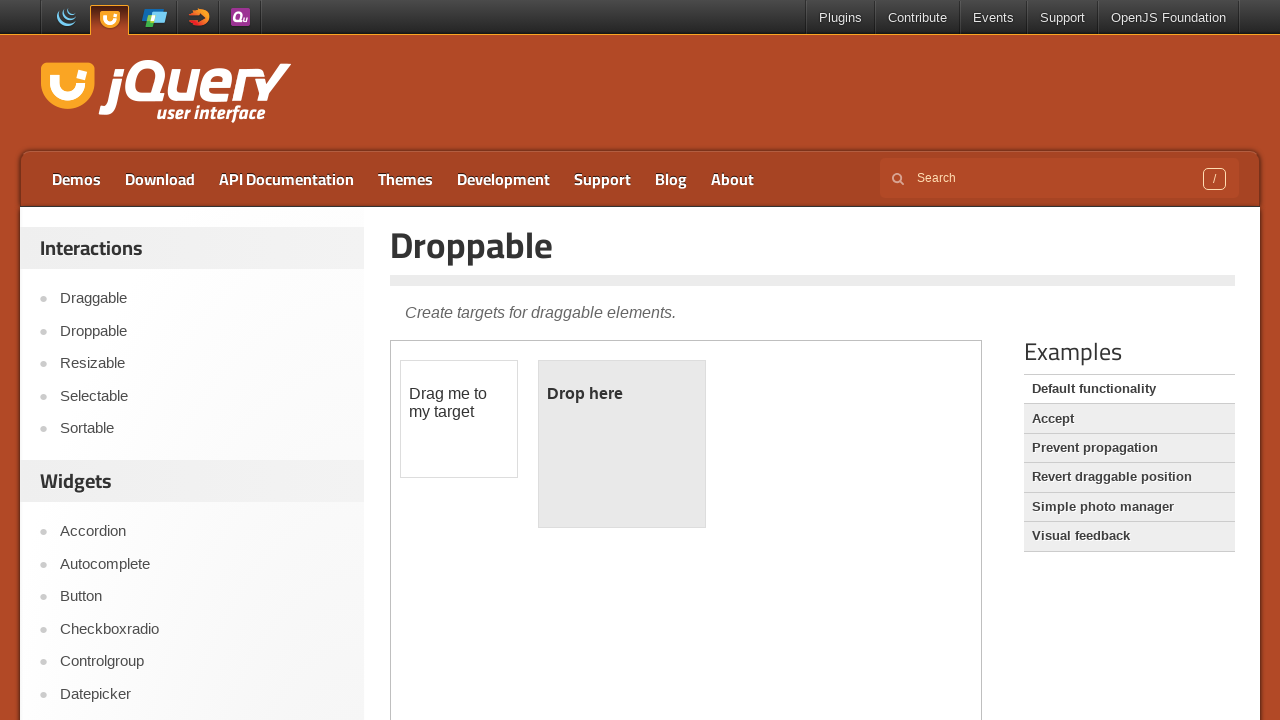

Located the draggable element within the iframe
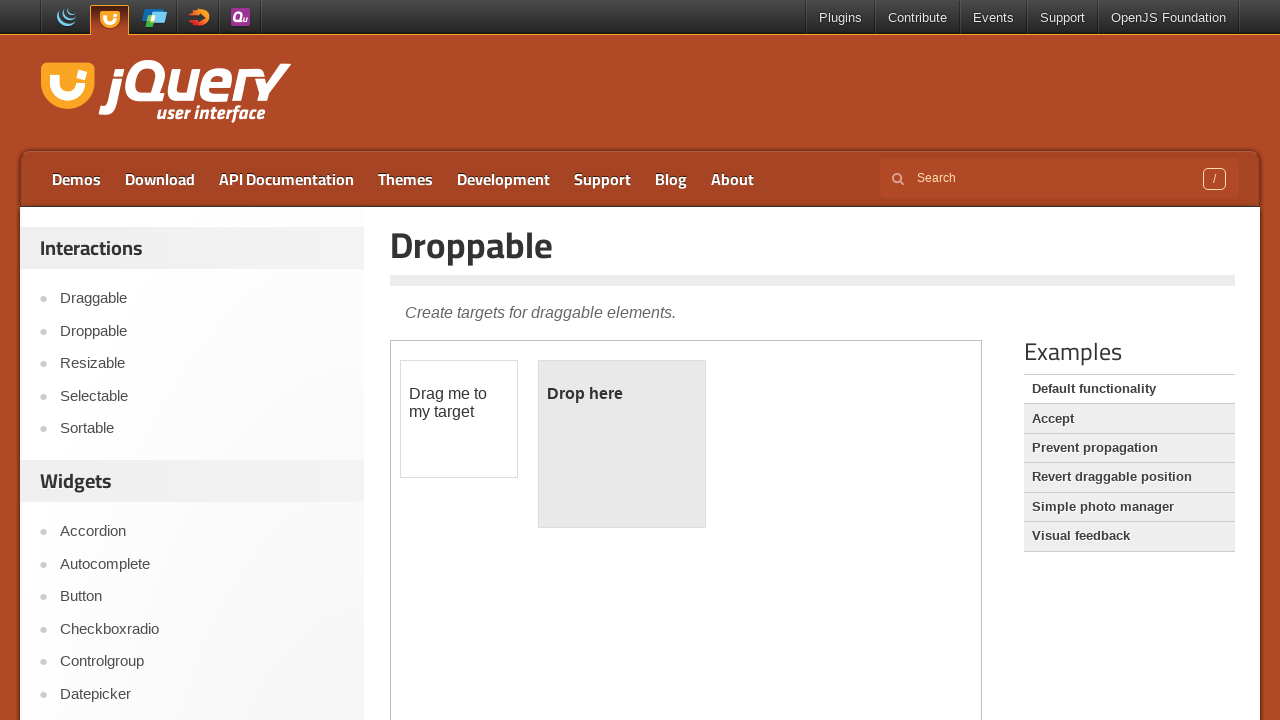

Located the droppable target element within the iframe
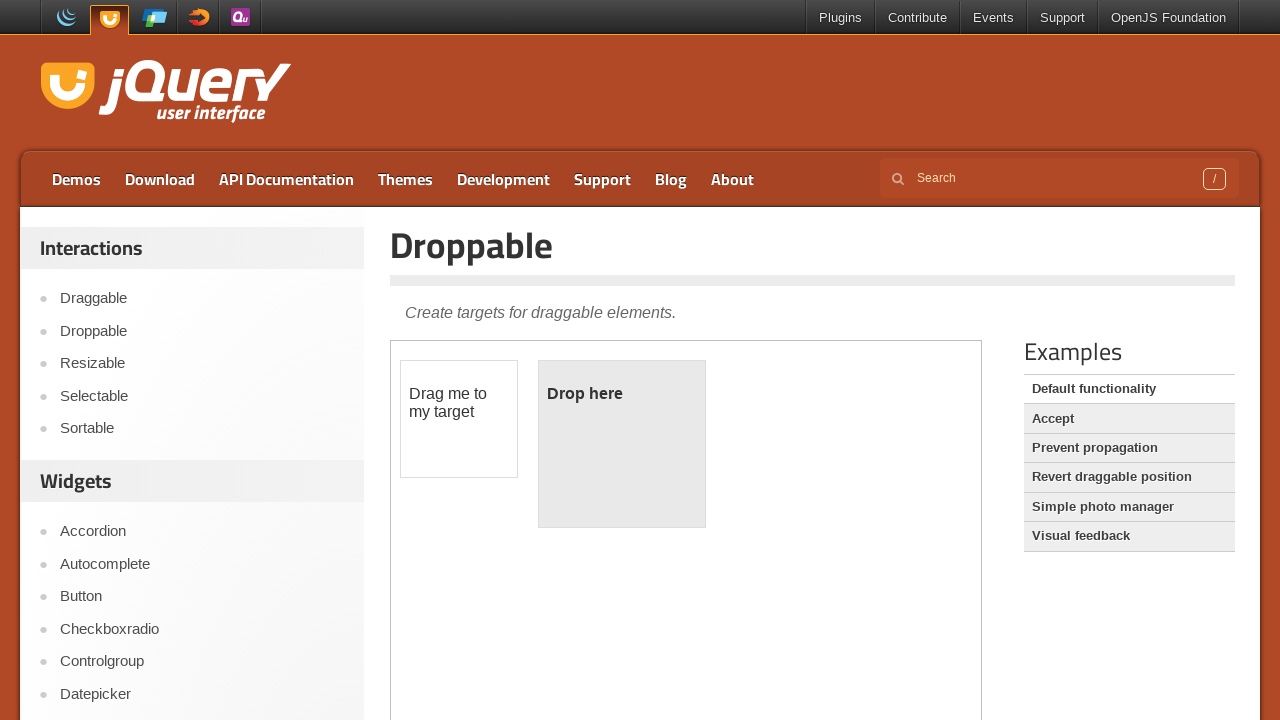

Dragged the draggable element onto the droppable target at (622, 444)
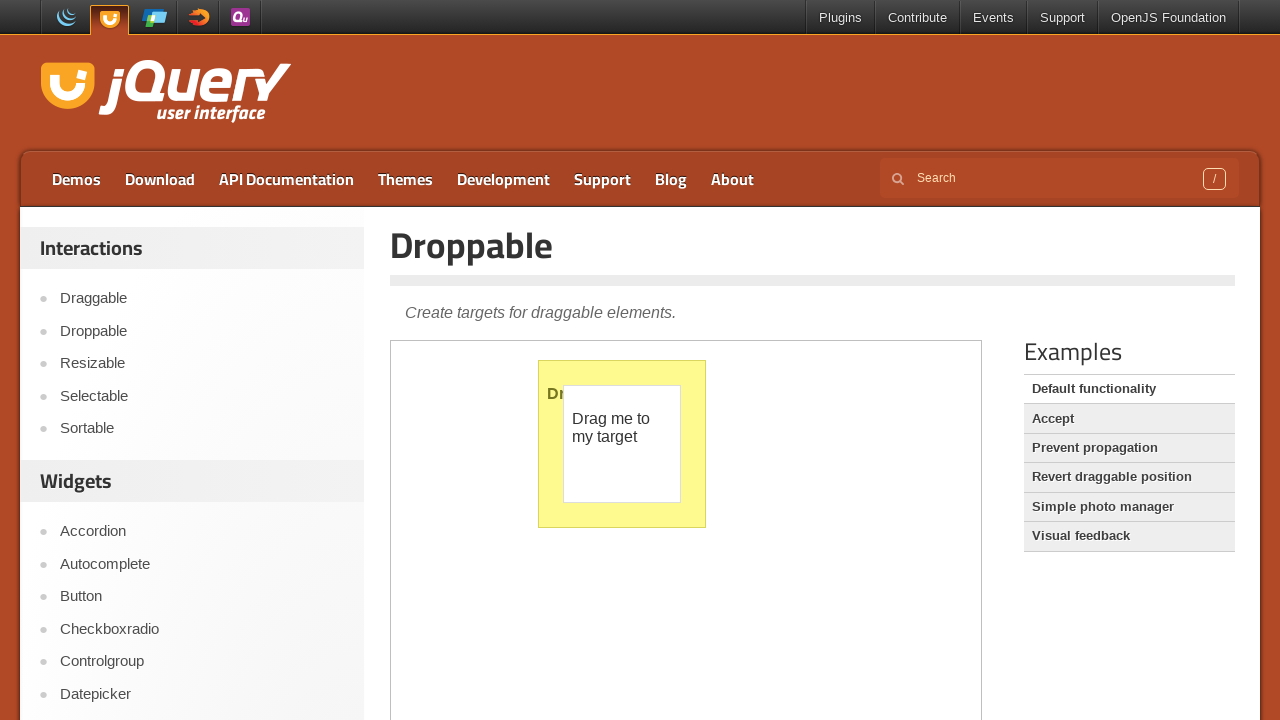

Verified that the droppable element was successfully highlighted after drop
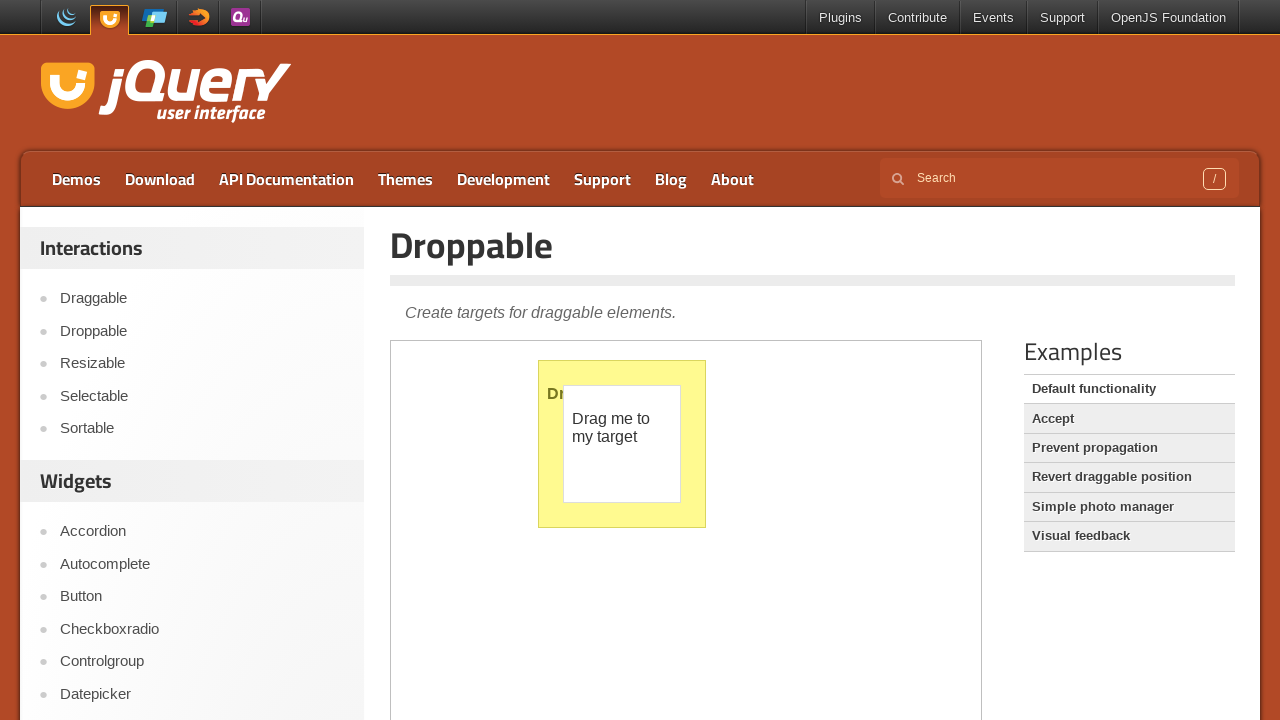

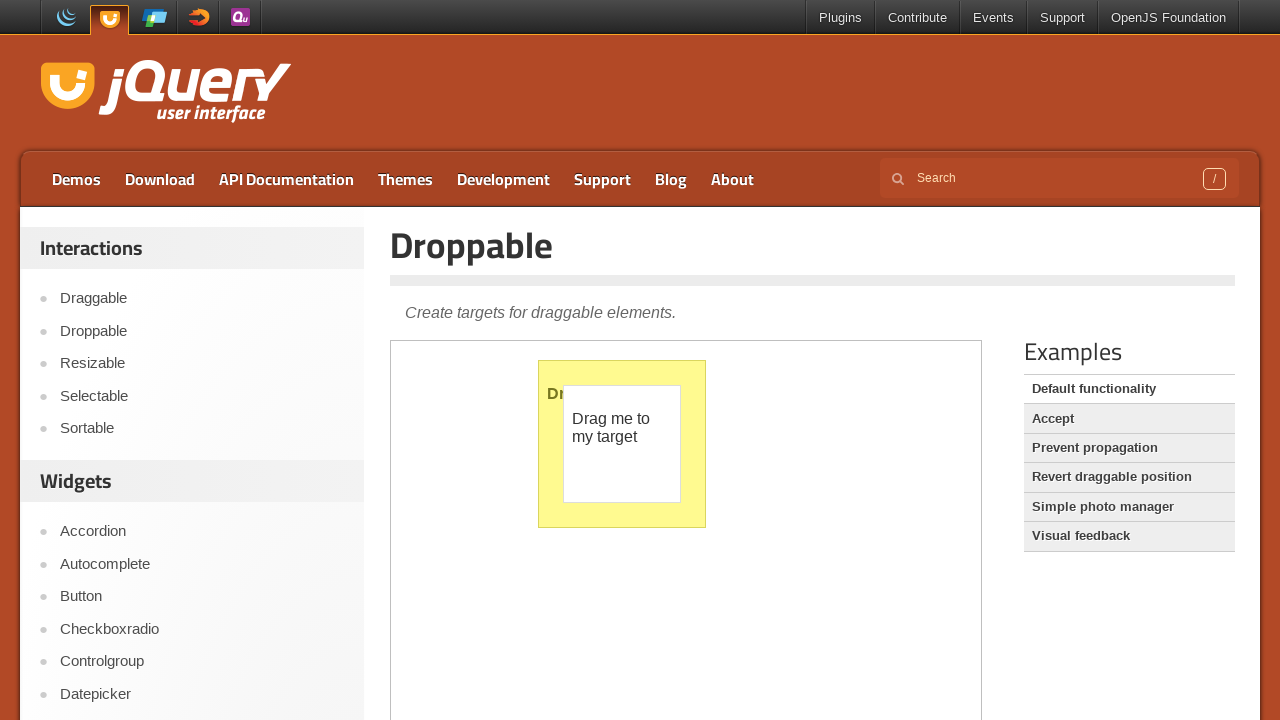